Tests hover functionality by hovering over the first avatar image and verifying that the additional user information caption appears.

Starting URL: http://the-internet.herokuapp.com/hovers

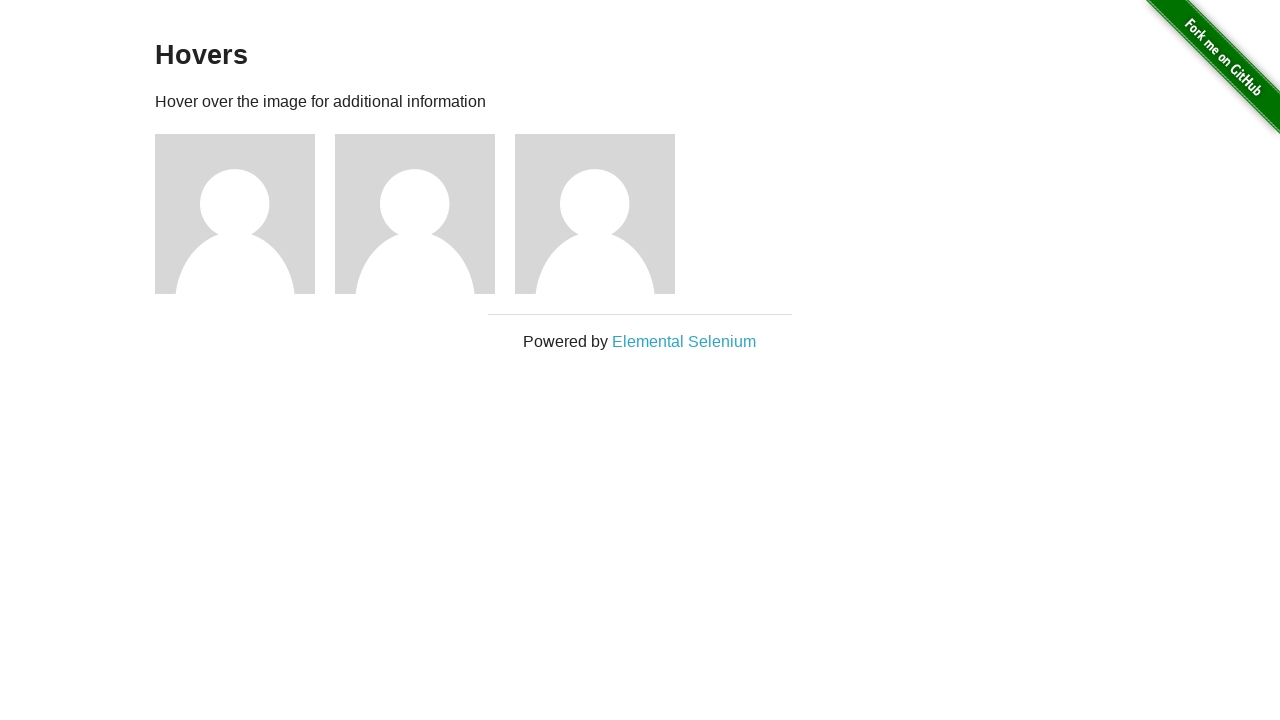

Navigated to the hovers test page
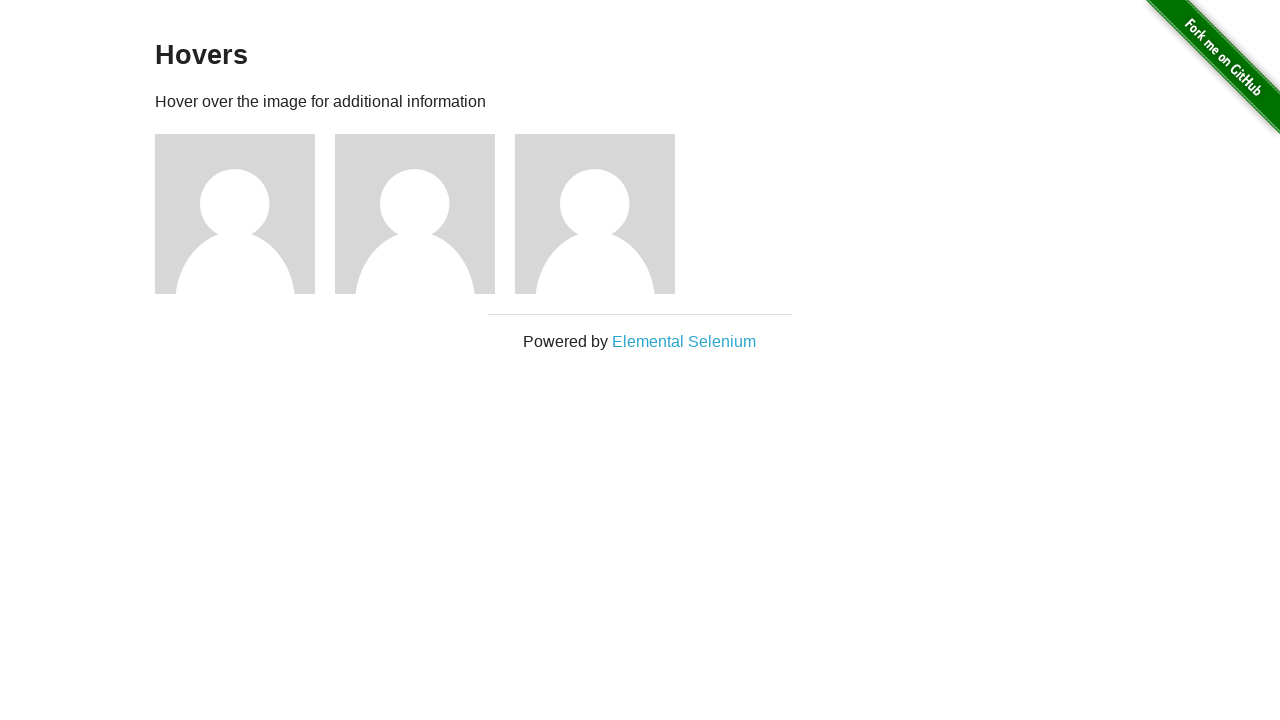

Located the first avatar figure element
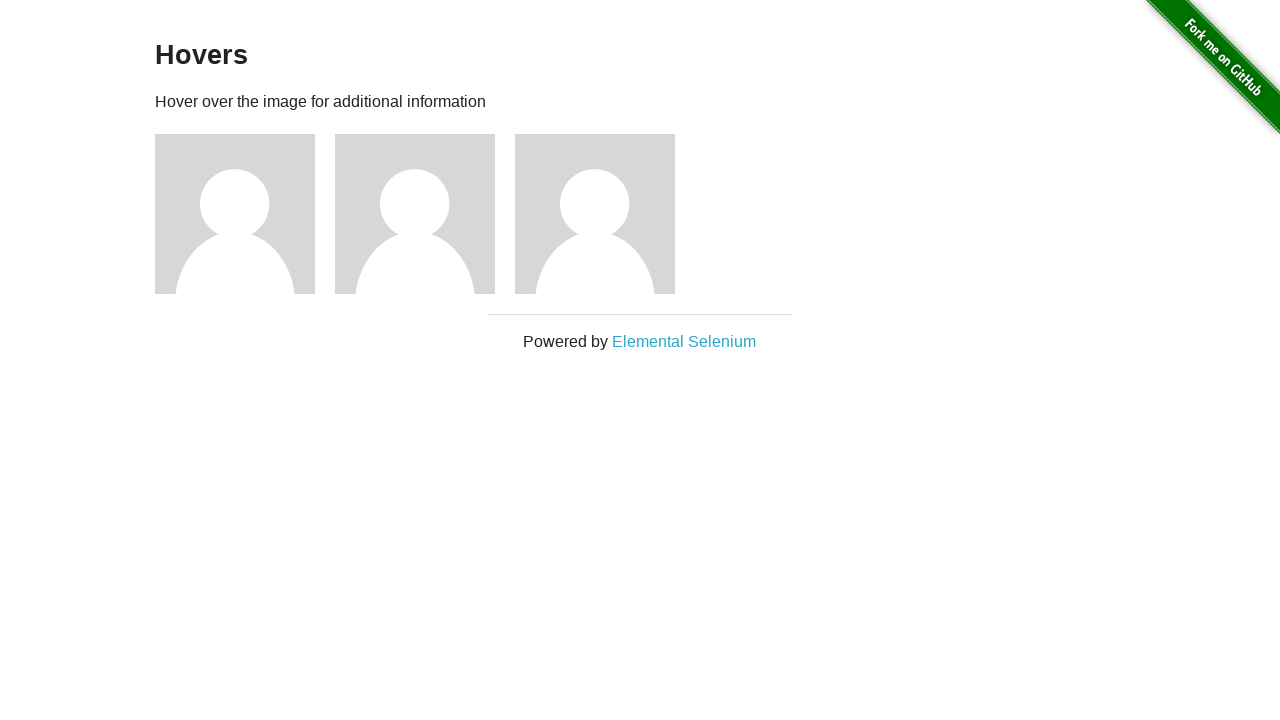

Hovered over the first avatar image at (245, 214) on .figure >> nth=0
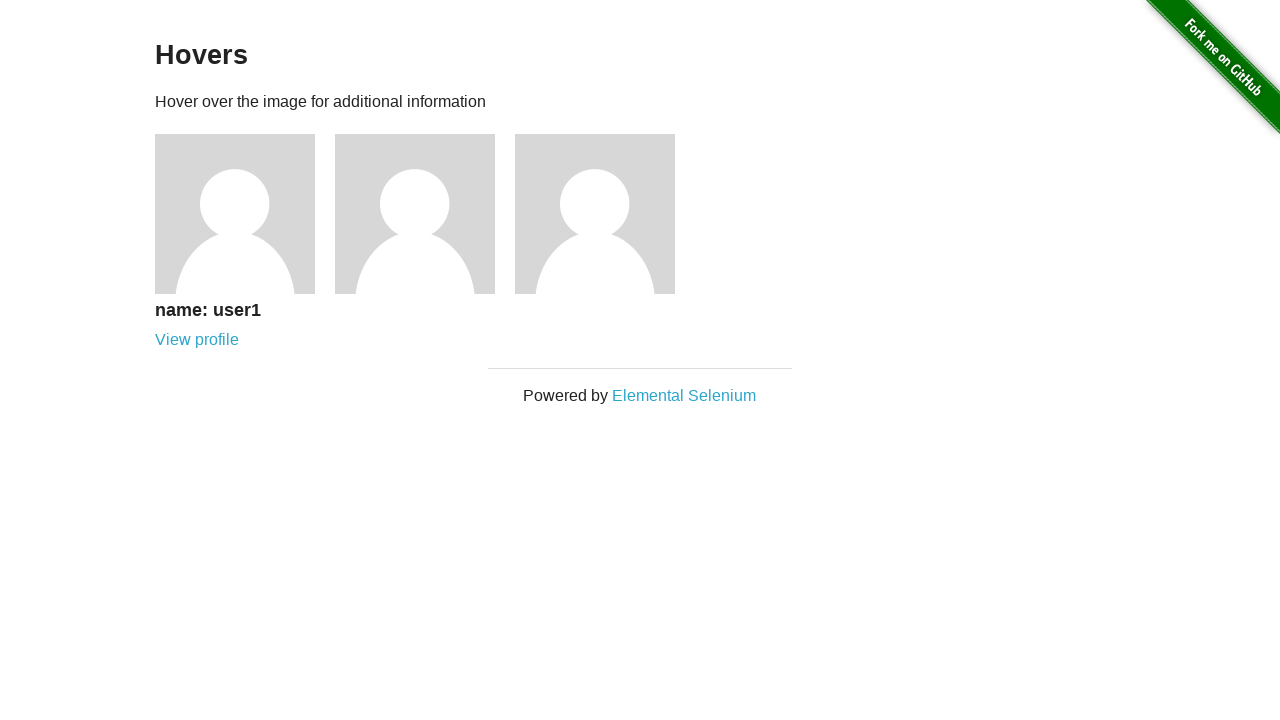

Located the figcaption element
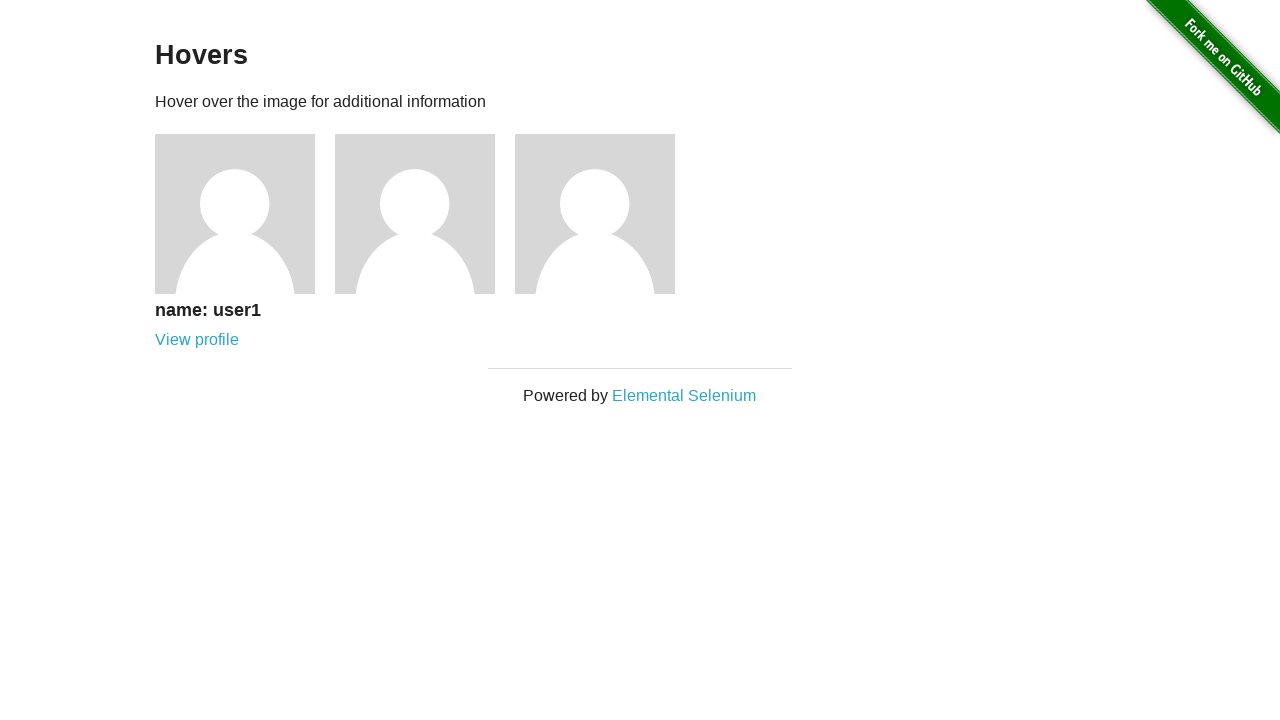

Verified that the user information caption is visible after hovering
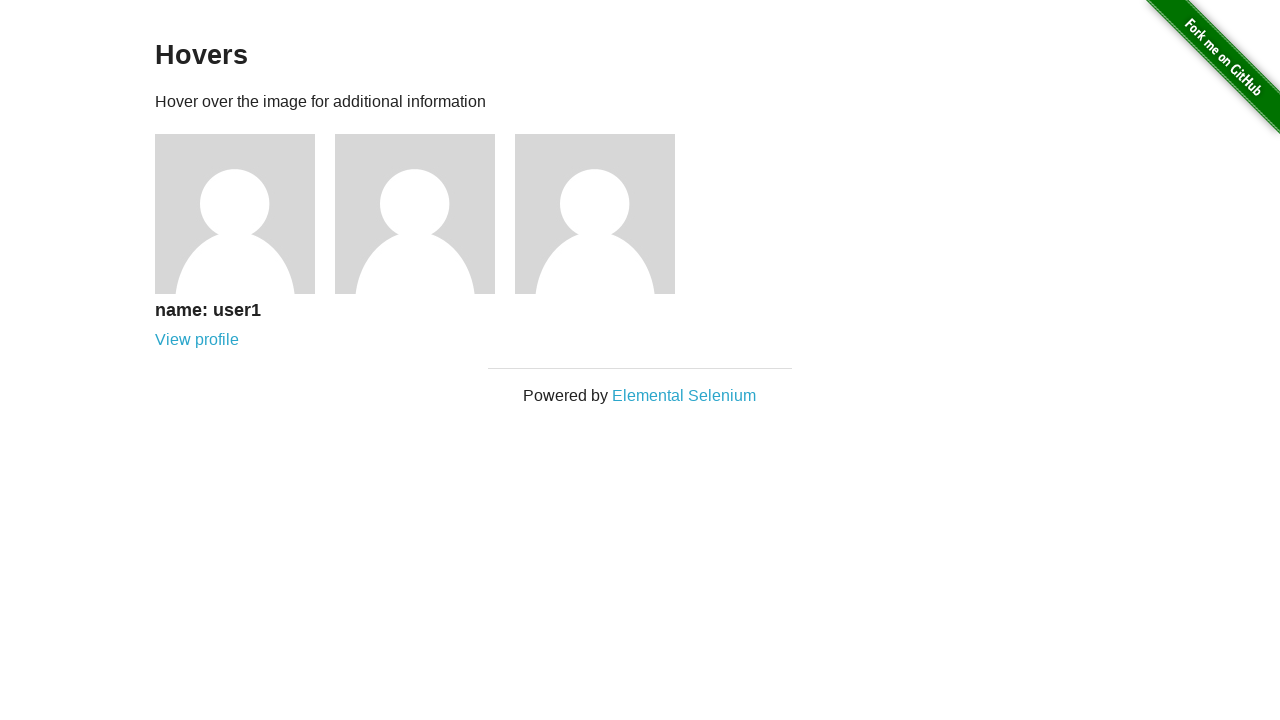

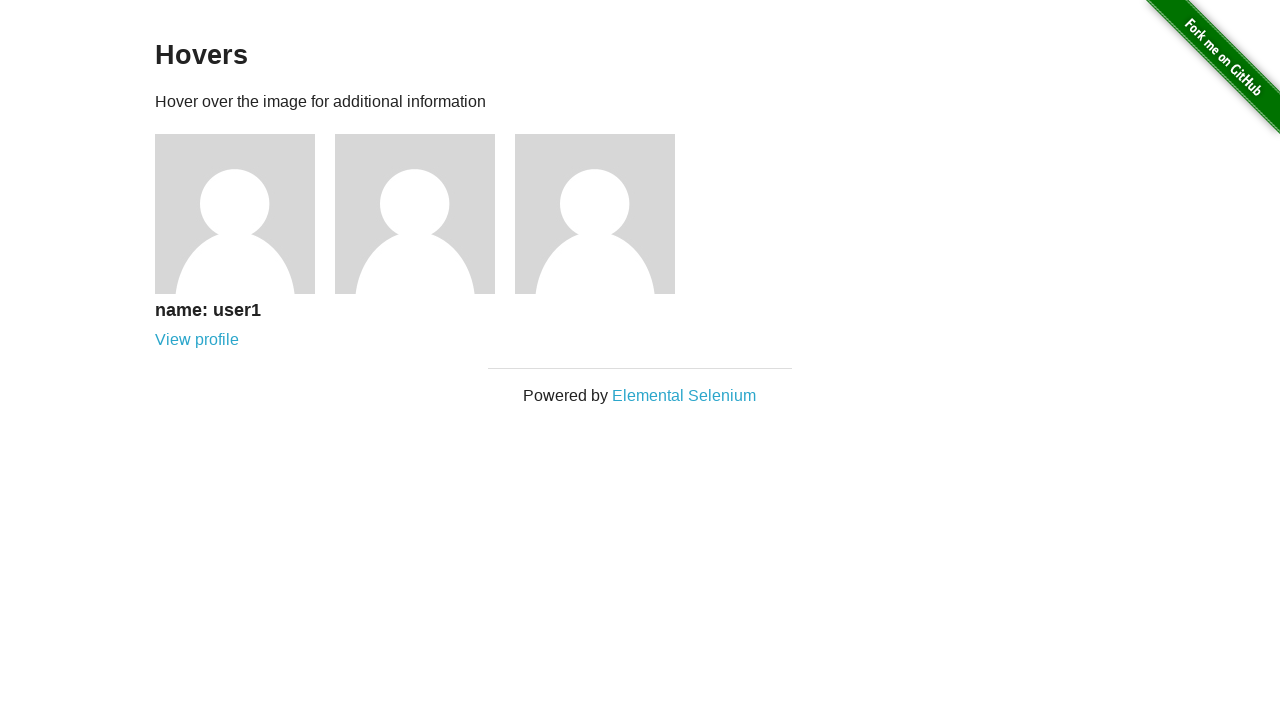